Tests the search functionality on python.org by entering "pycon" in the search field and submitting the search

Starting URL: http://www.python.org

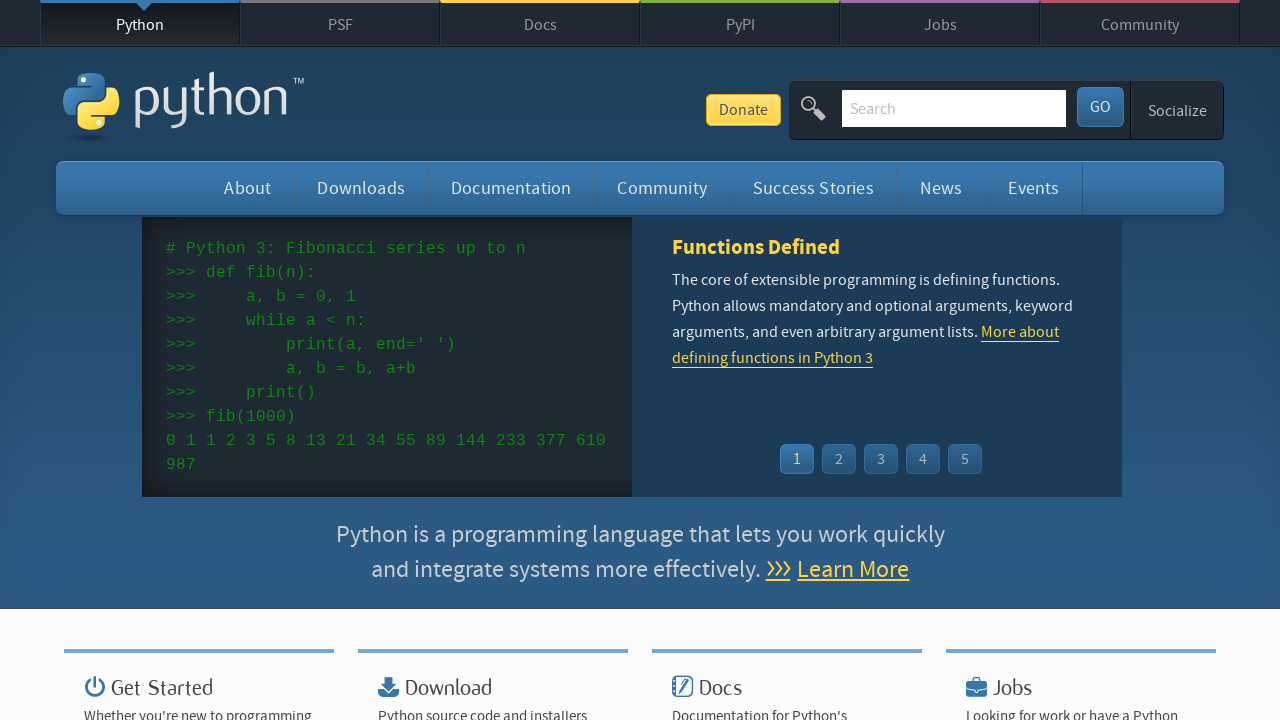

Located search input field on python.org
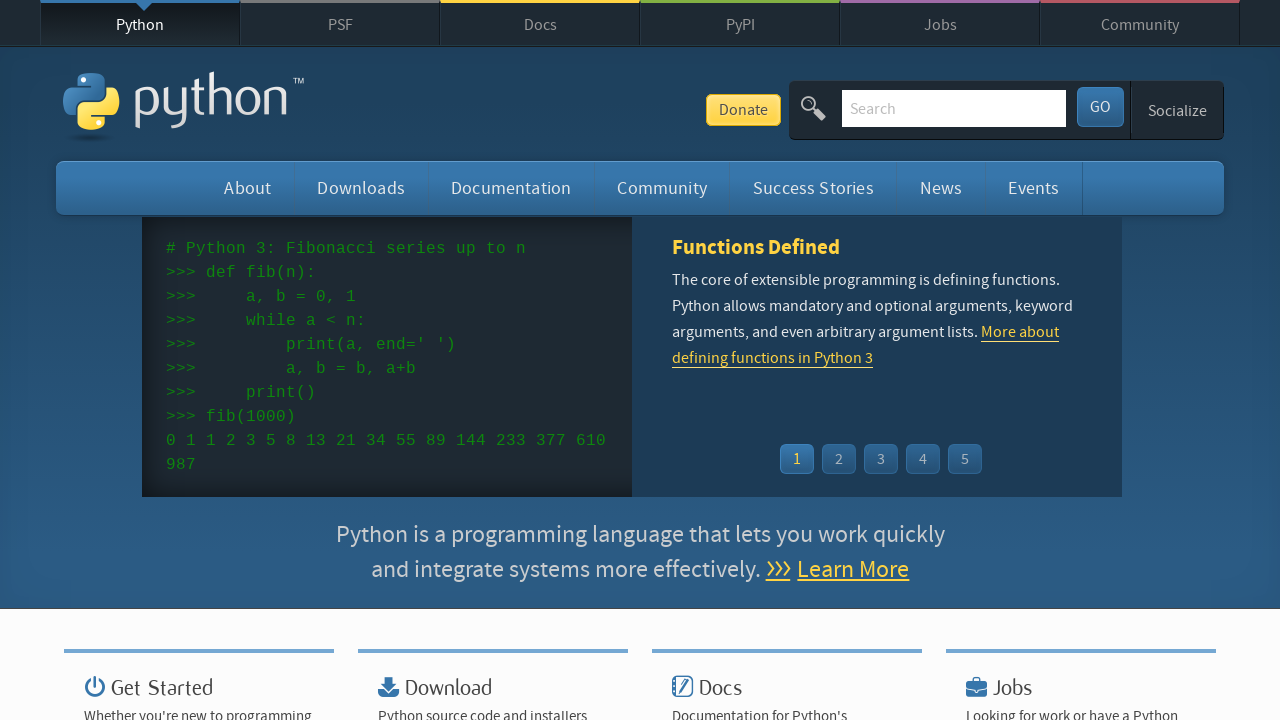

Cleared search input field on input[name='q']
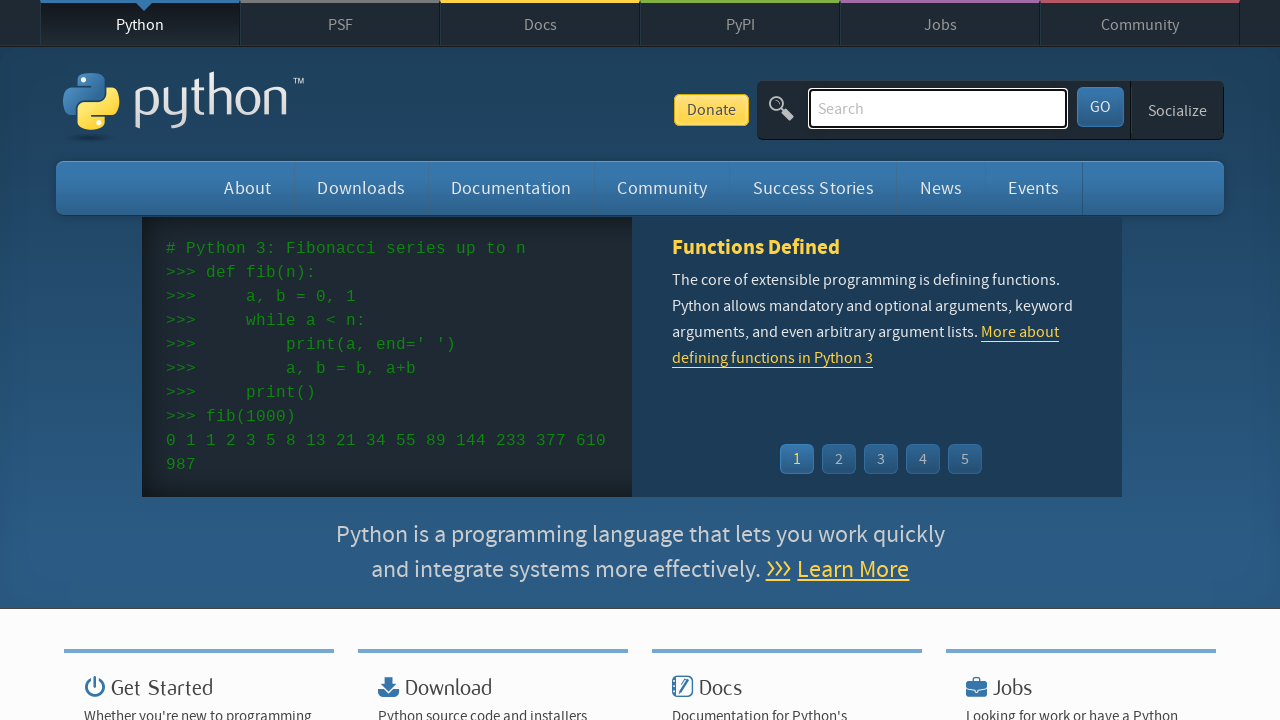

Filled search field with 'pycon' on input[name='q']
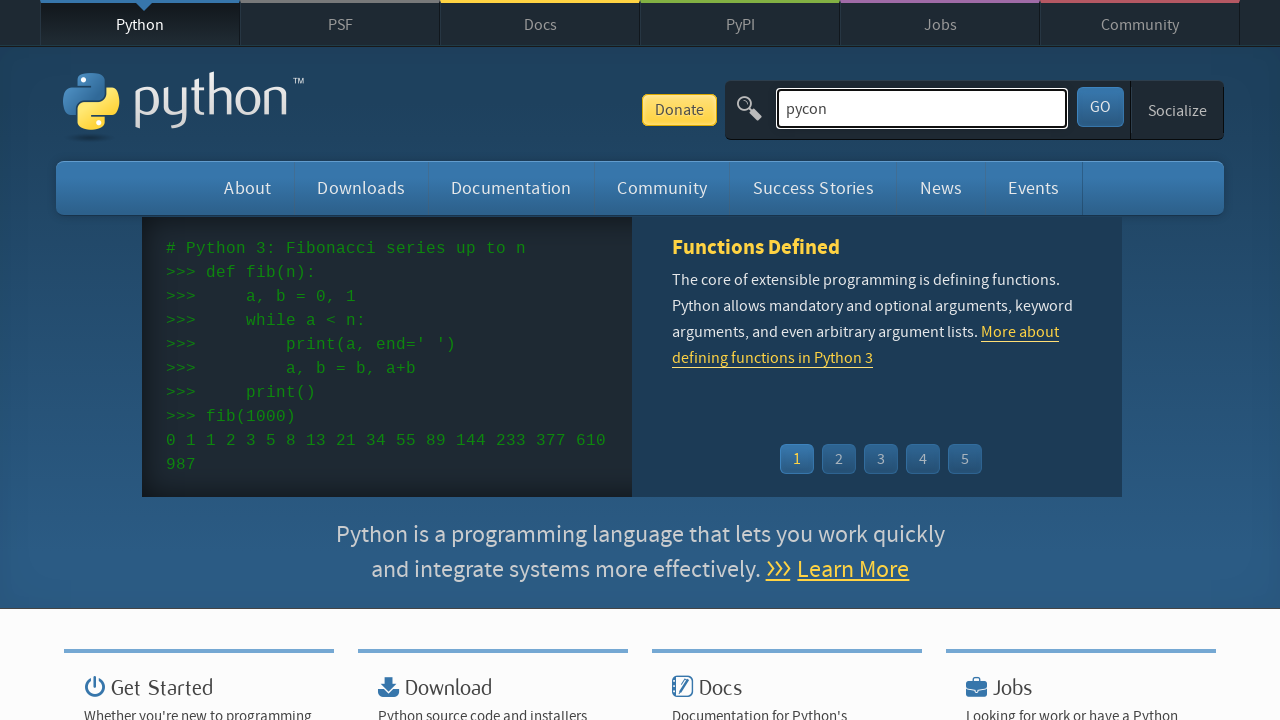

Submitted search by pressing Enter on input[name='q']
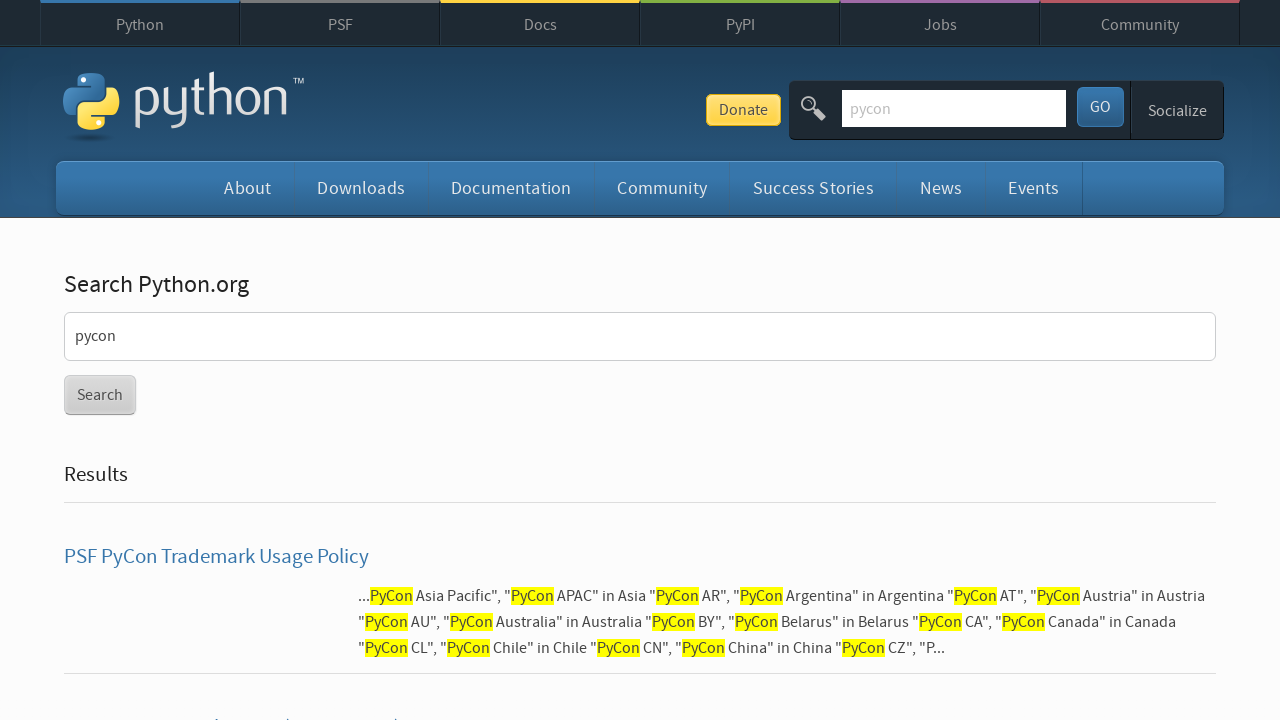

Search results loaded (networkidle)
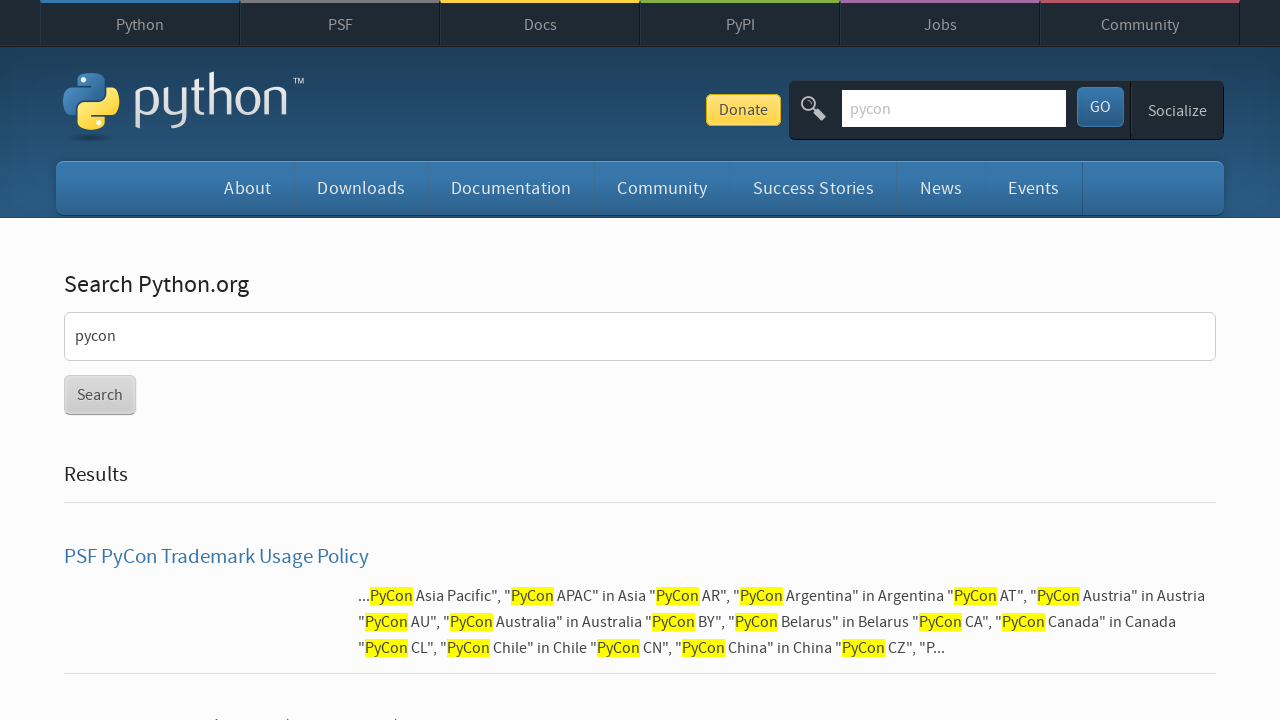

Verified search results are displayed (no 'No results found' message)
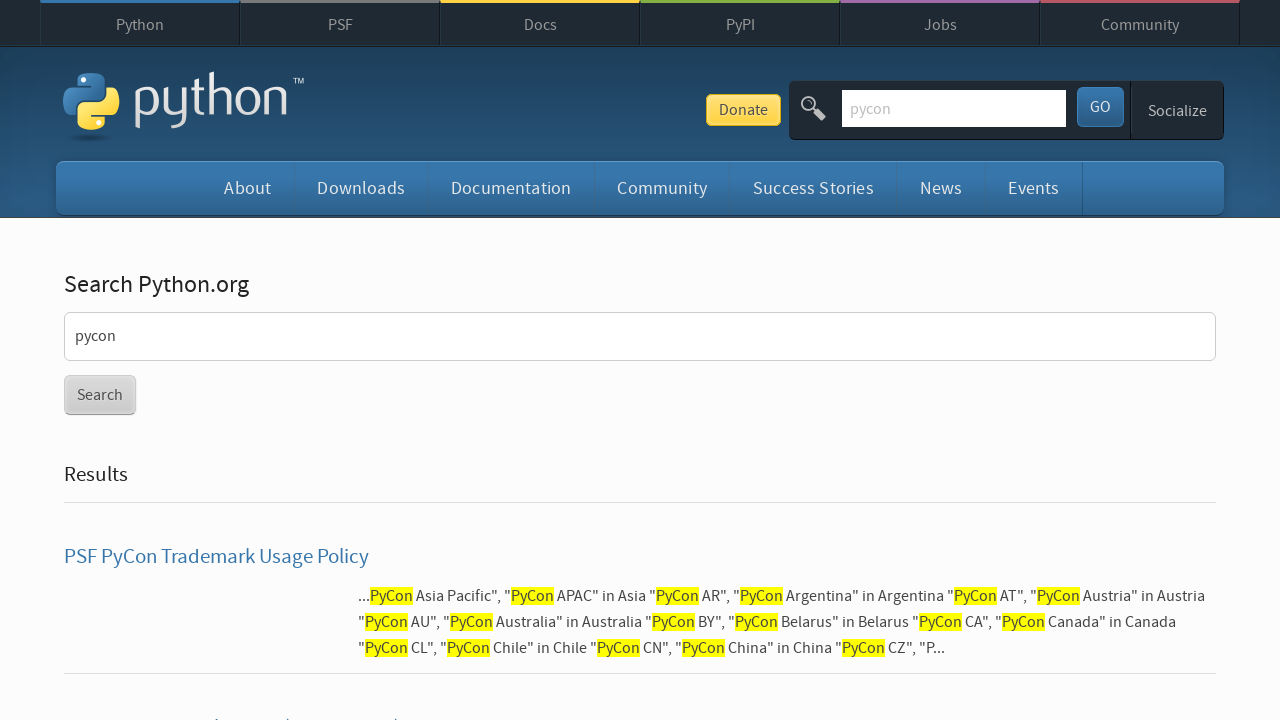

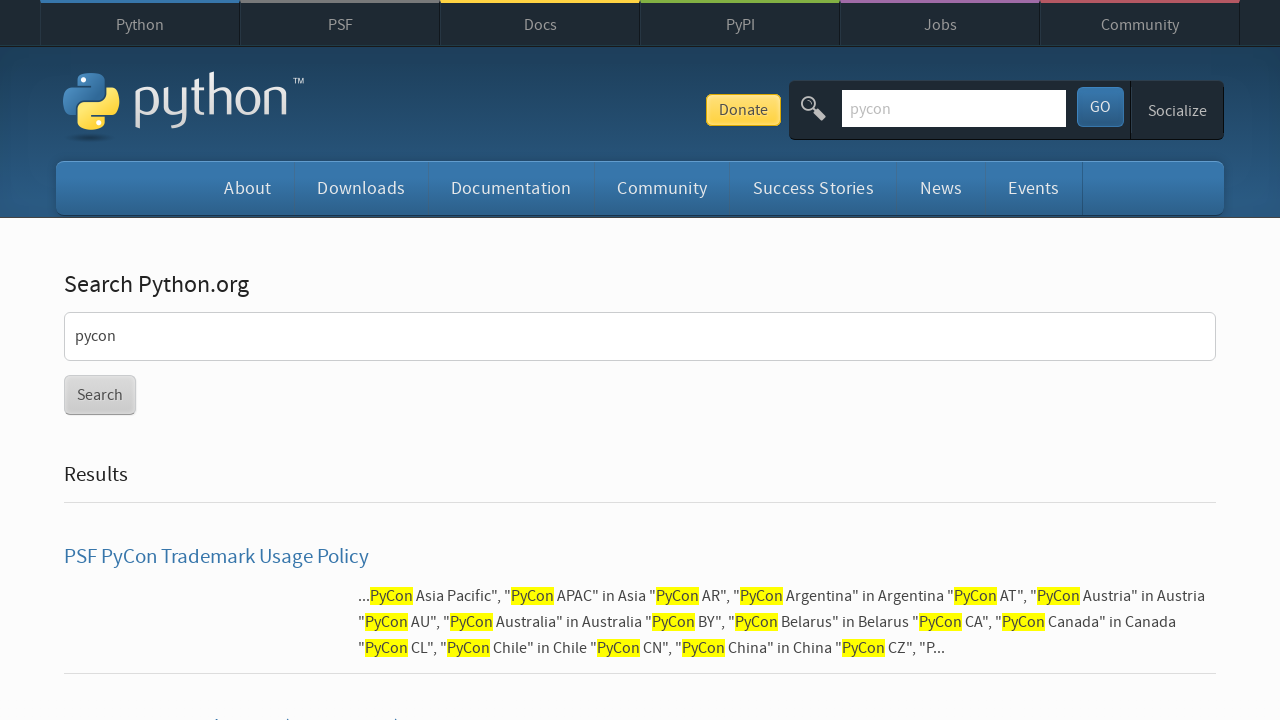